Navigates to a specific Stepik lesson page

Starting URL: https://stepik.org/lesson/25969/step/8

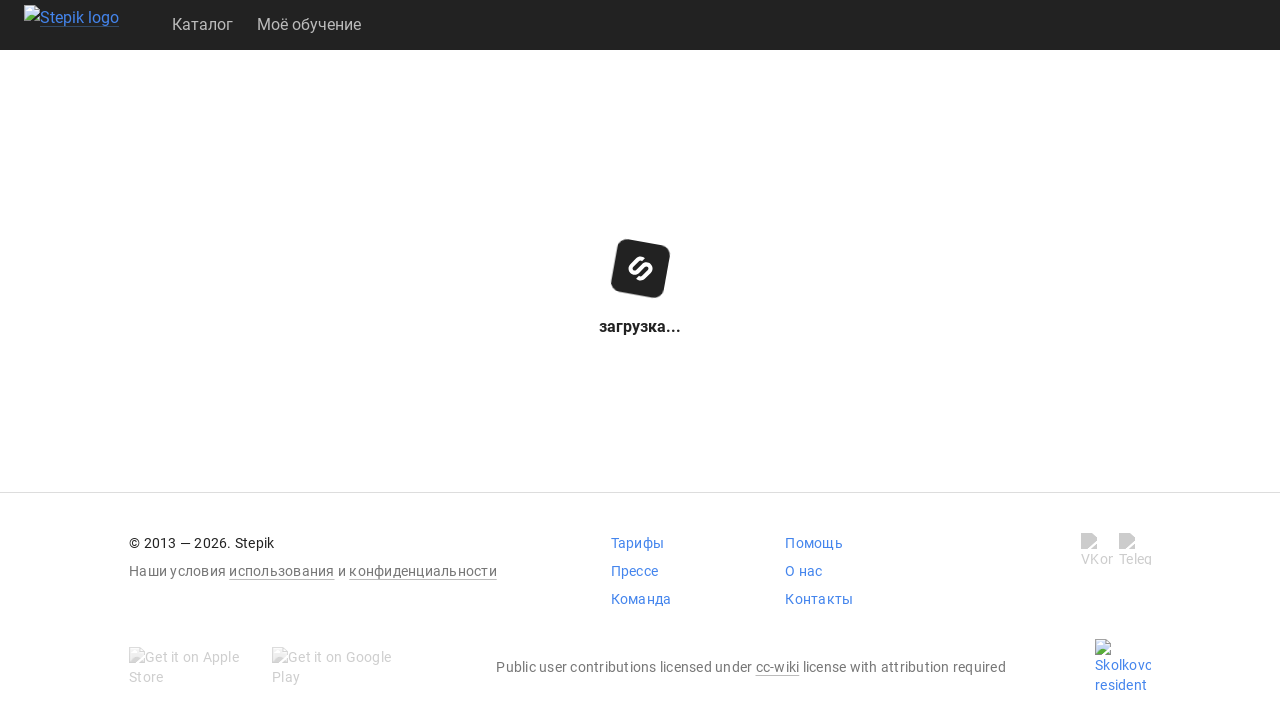

Navigated to Stepik lesson 25969 step 8
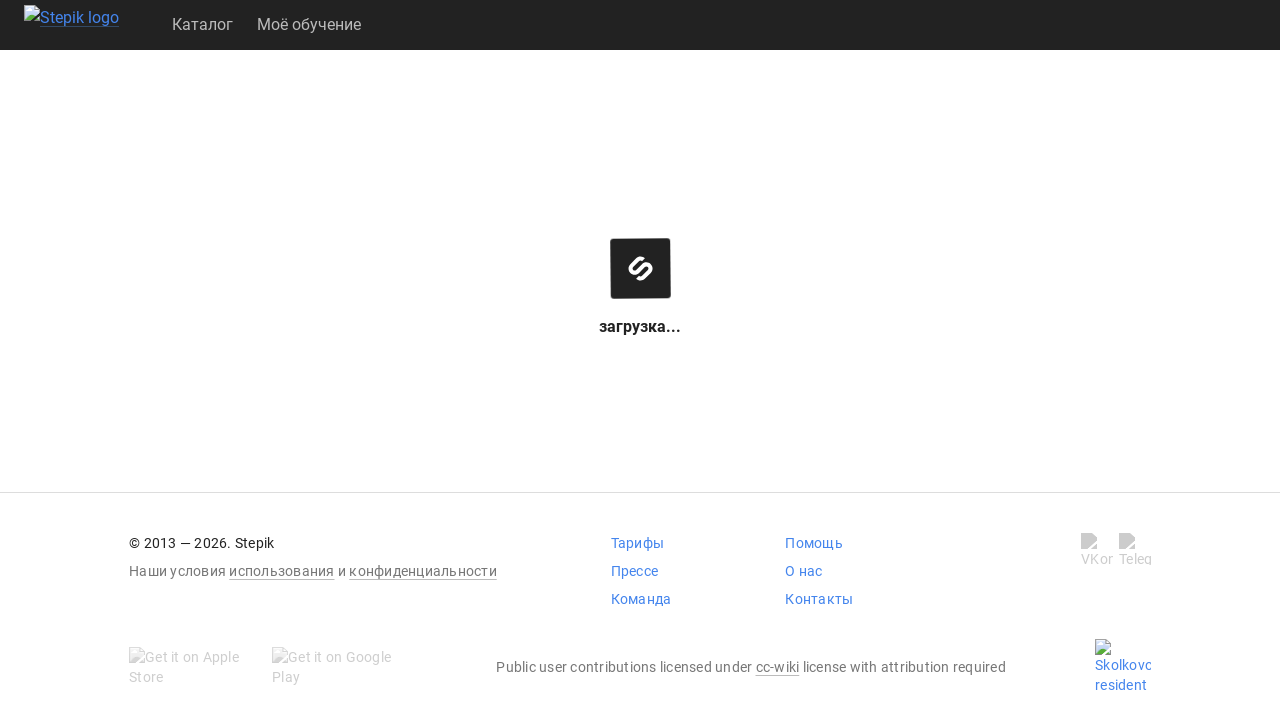

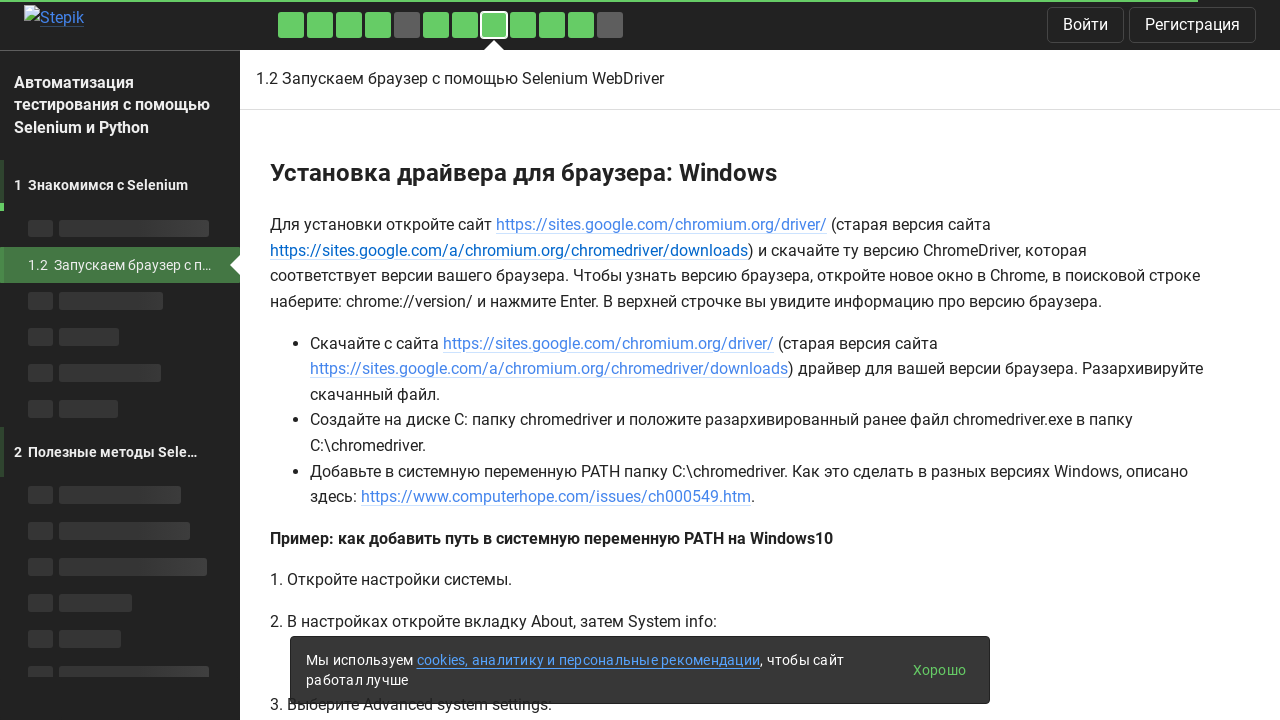